Tests drag and drop functionality by dragging an element and dropping it onto a target element

Starting URL: https://jqueryui.com/resources/demos/droppable/default.html

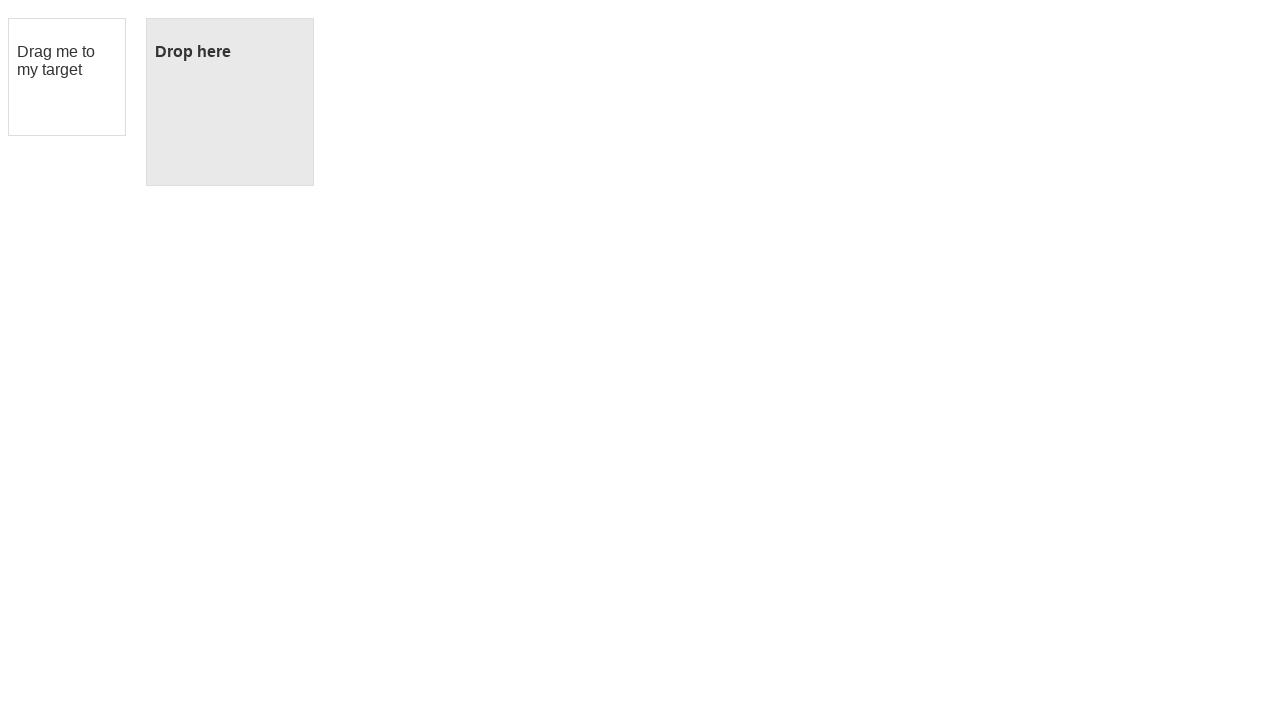

Located draggable source element
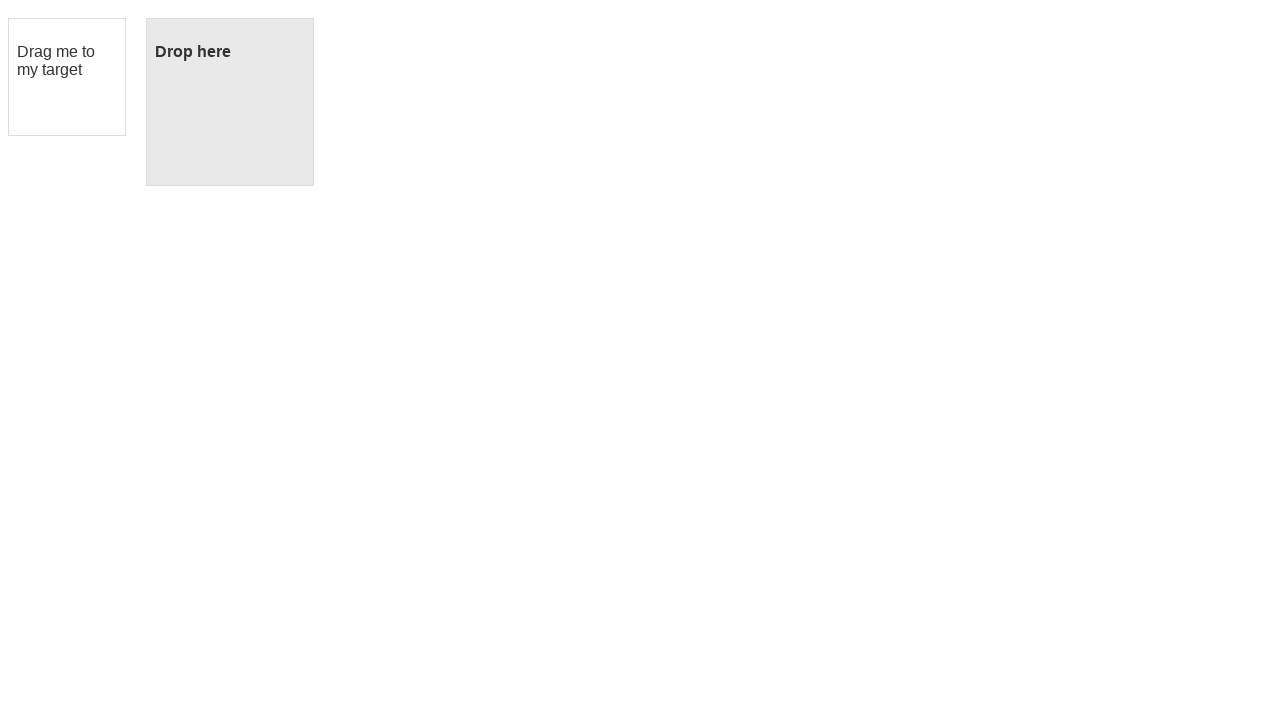

Located droppable target element
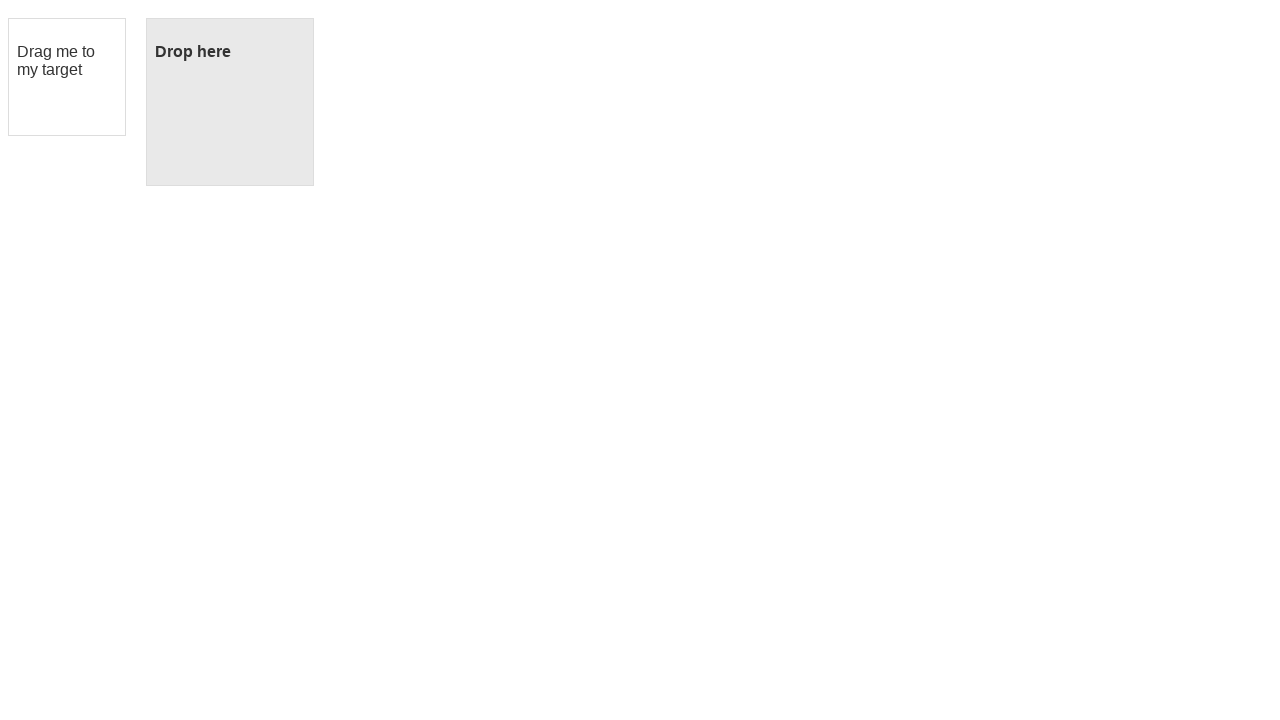

Dragged source element onto target element at (230, 102)
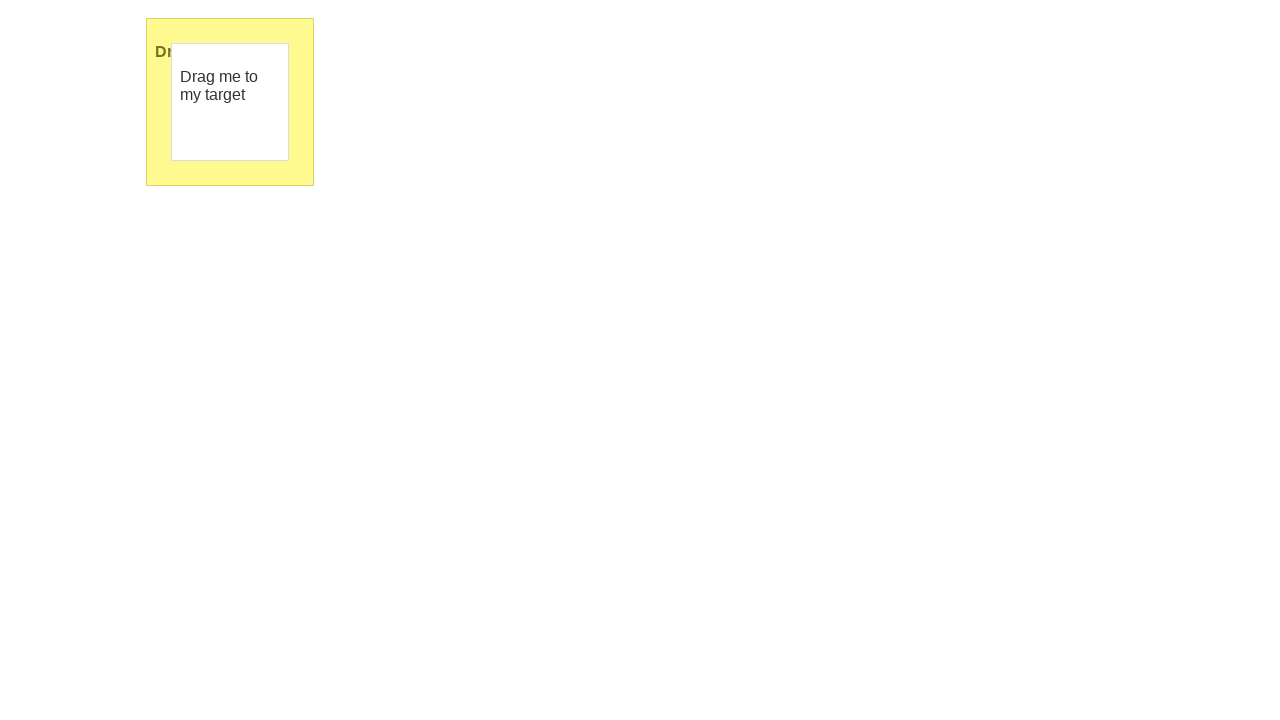

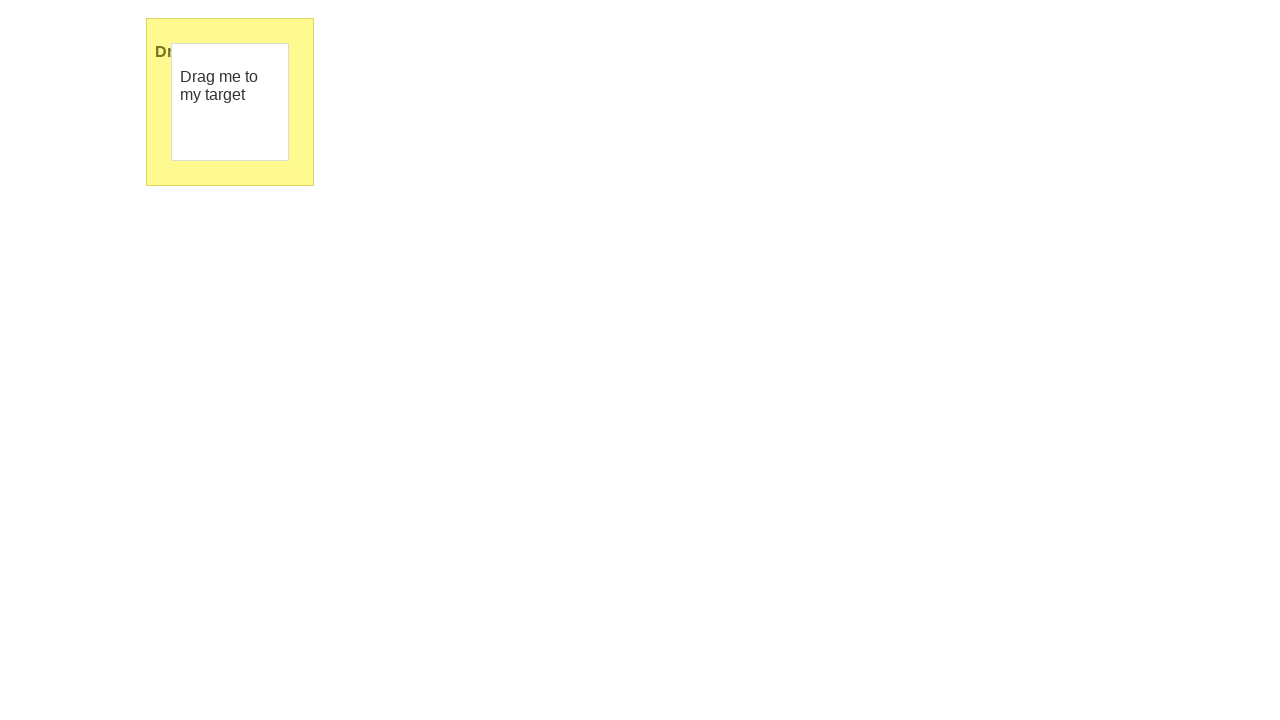